Tests alert handling by clicking a button that triggers a simple JavaScript alert and accepting it

Starting URL: https://demoqa.com/alerts

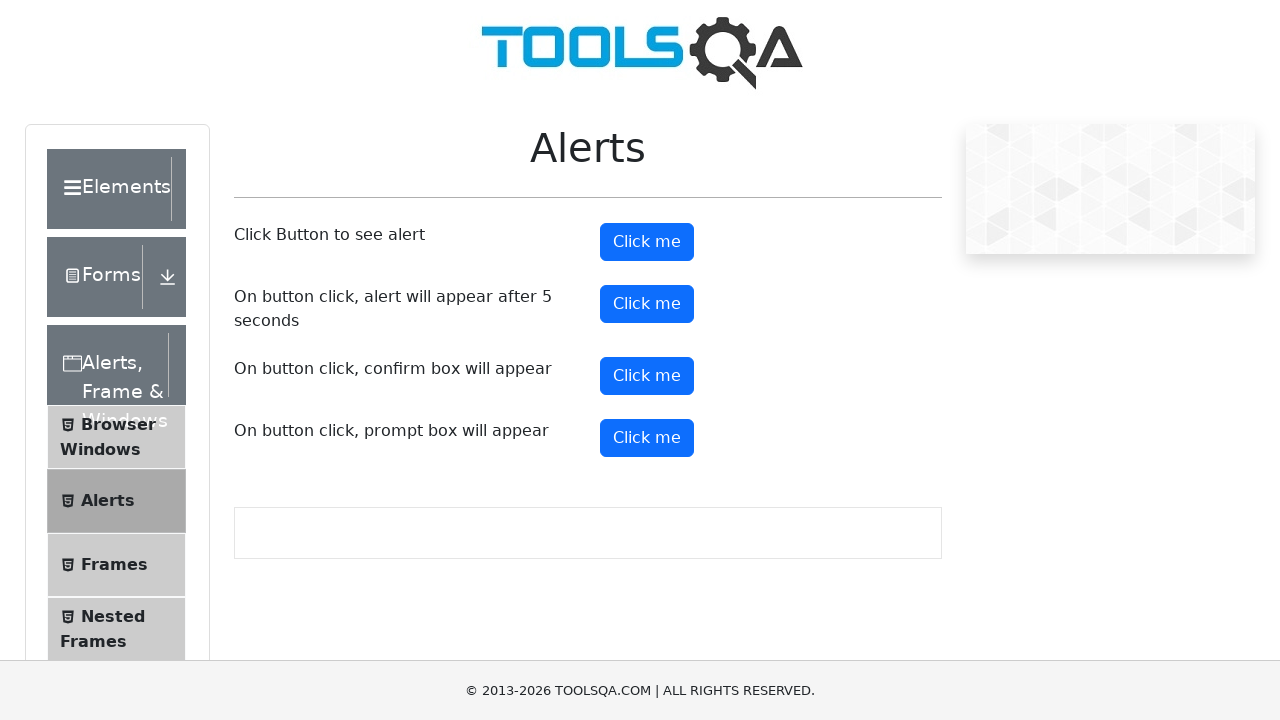

Clicked alert button to trigger simple JavaScript alert at (647, 242) on #alertButton
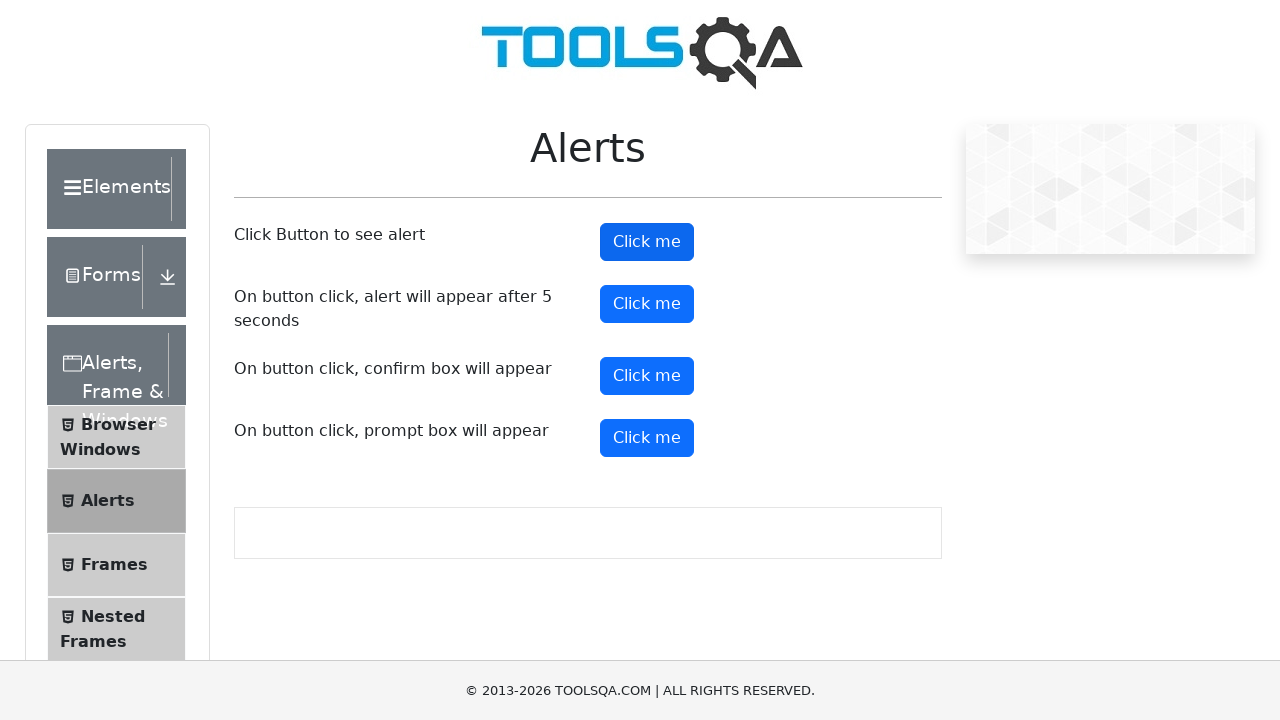

Set up dialog handler to accept alerts
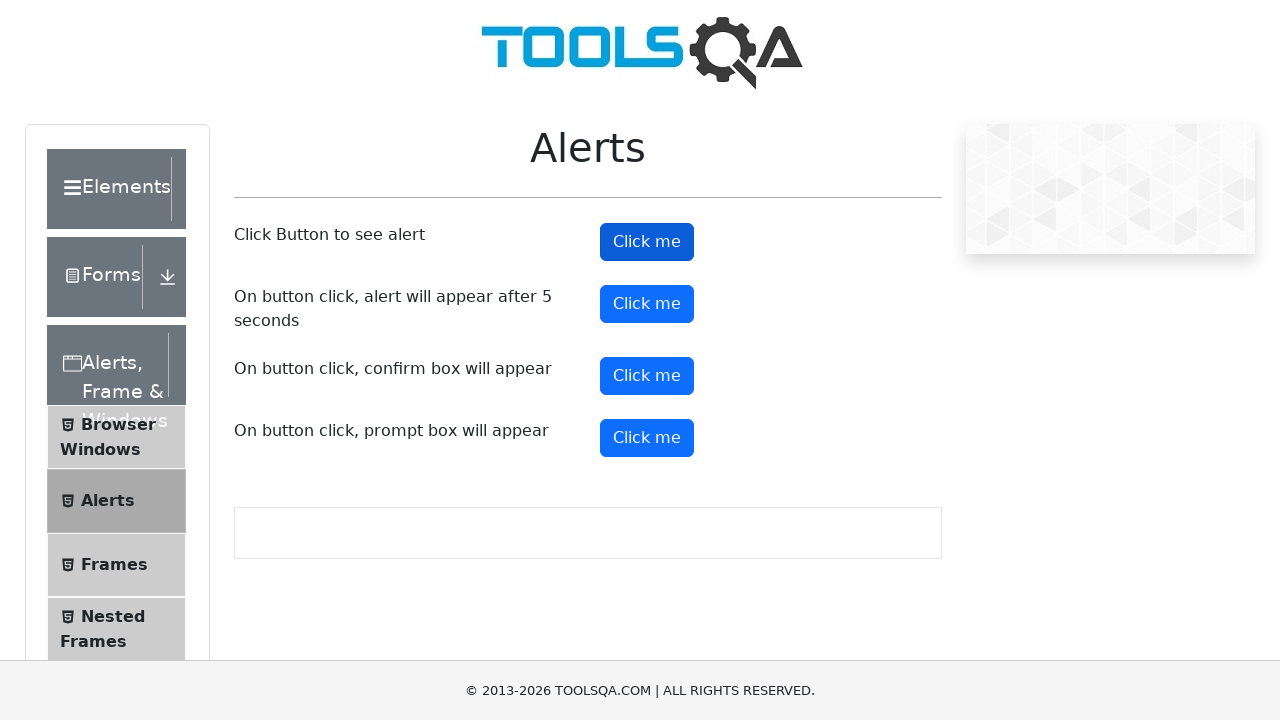

Clicked alert button again to trigger another simple alert at (647, 242) on #alertButton
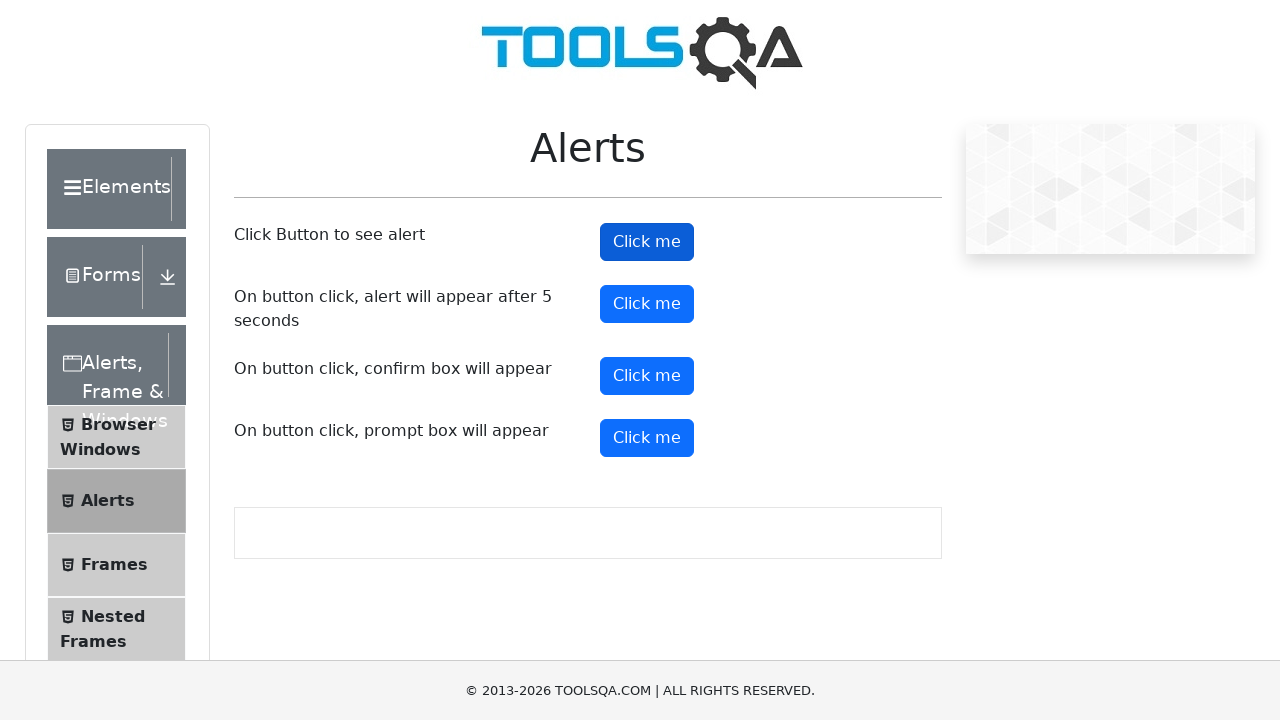

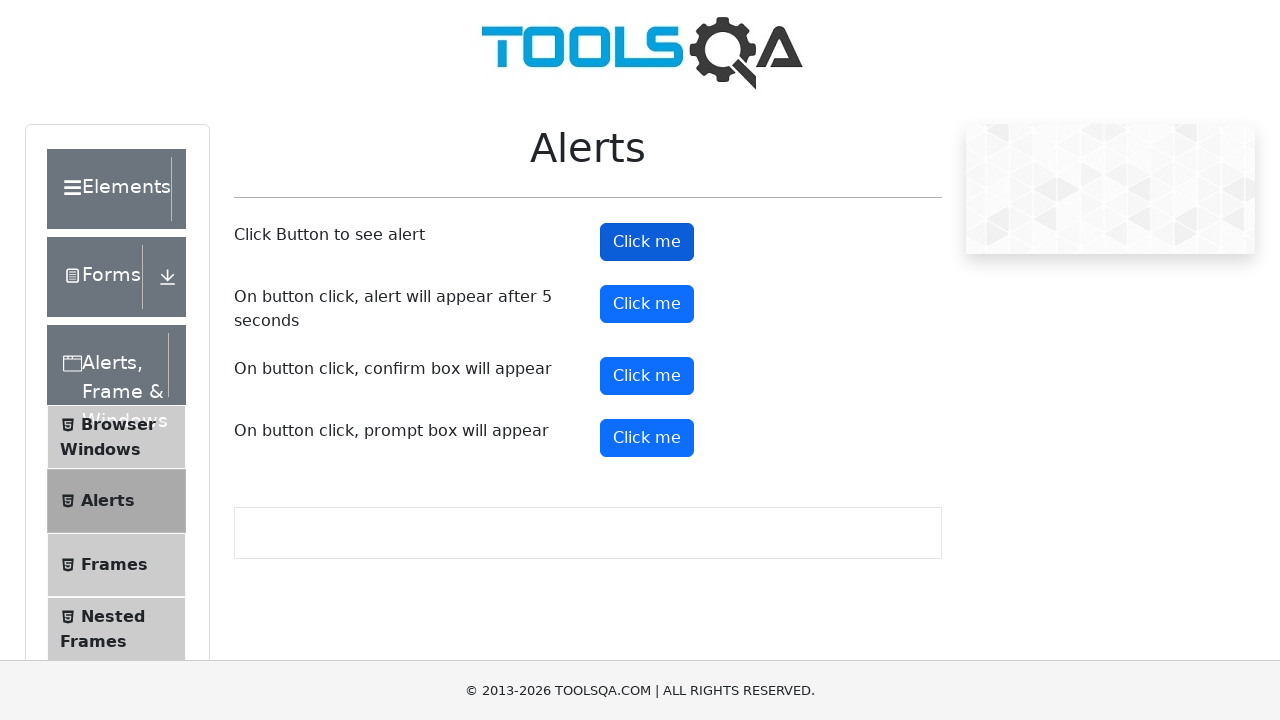